Tests alert and confirm dialog interactions by filling a name field, triggering an alert and accepting it, then triggering a confirm dialog and dismissing it

Starting URL: https://rahulshettyacademy.com/AutomationPractice/

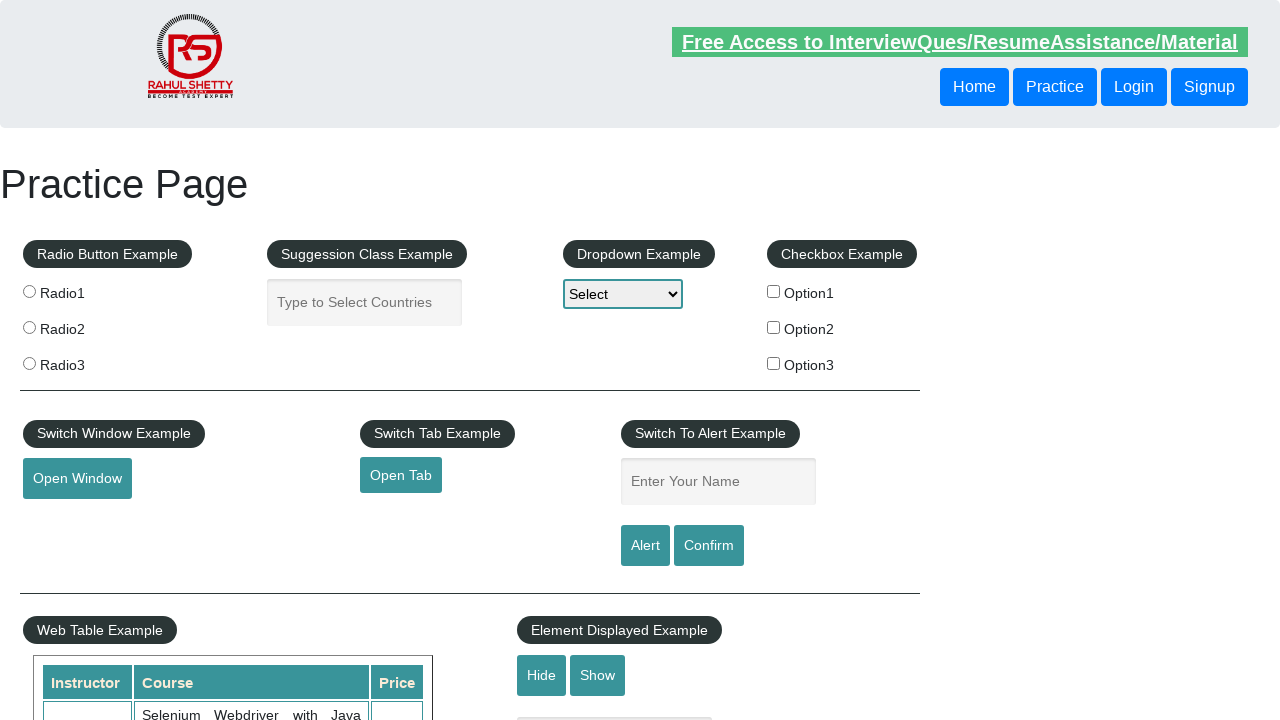

Filled name field with 'Rahul' on #name
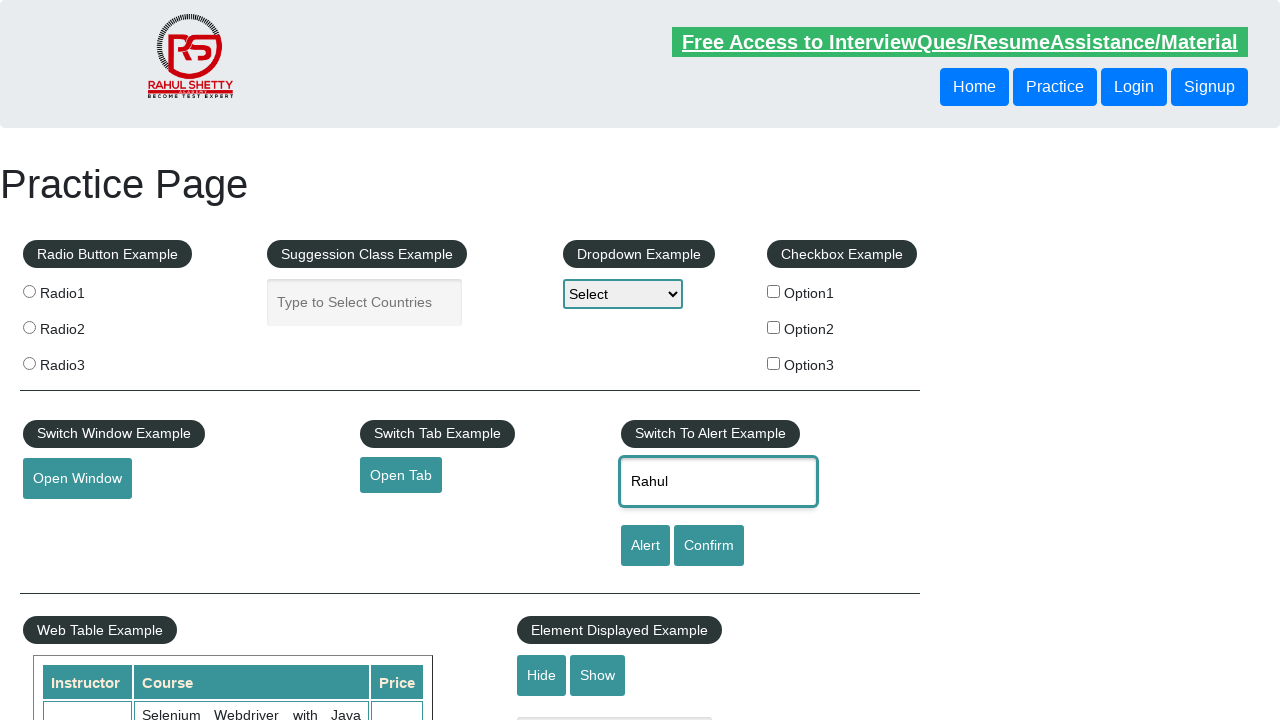

Set up dialog handler to accept alerts
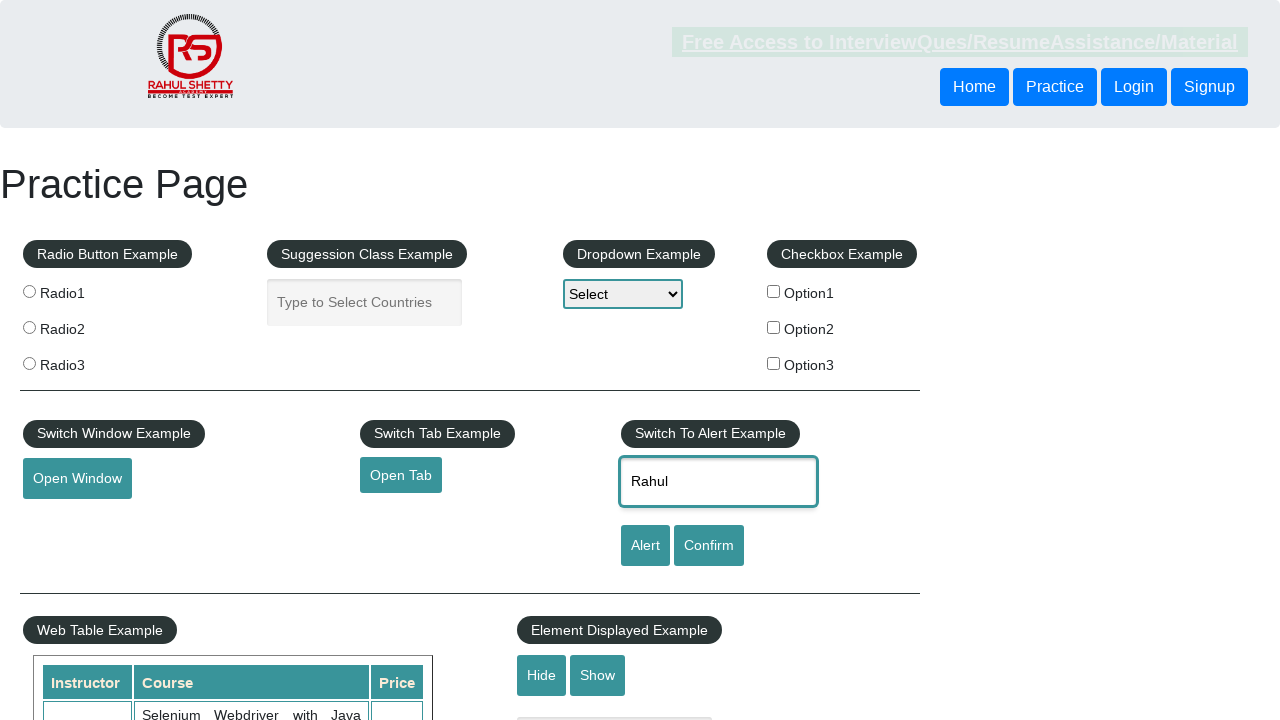

Clicked alert button and accepted alert dialog at (645, 546) on [id='alertbtn']
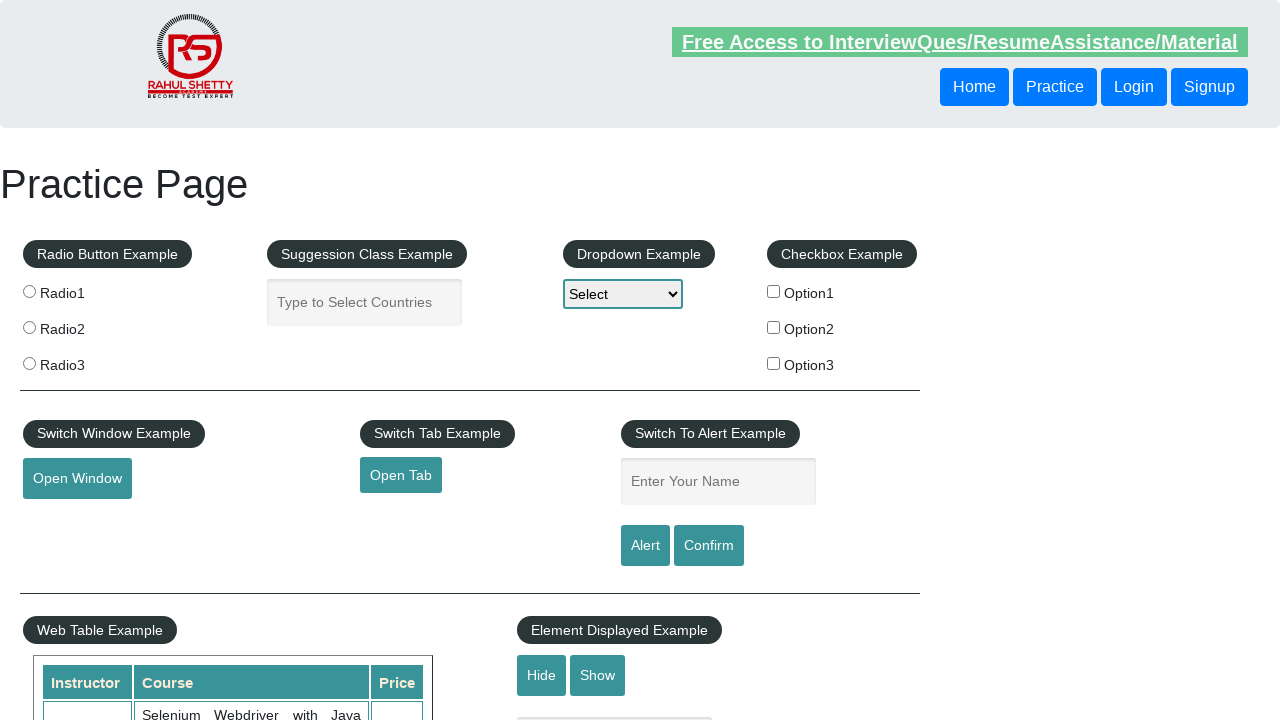

Set up dialog handler to dismiss confirm dialogs
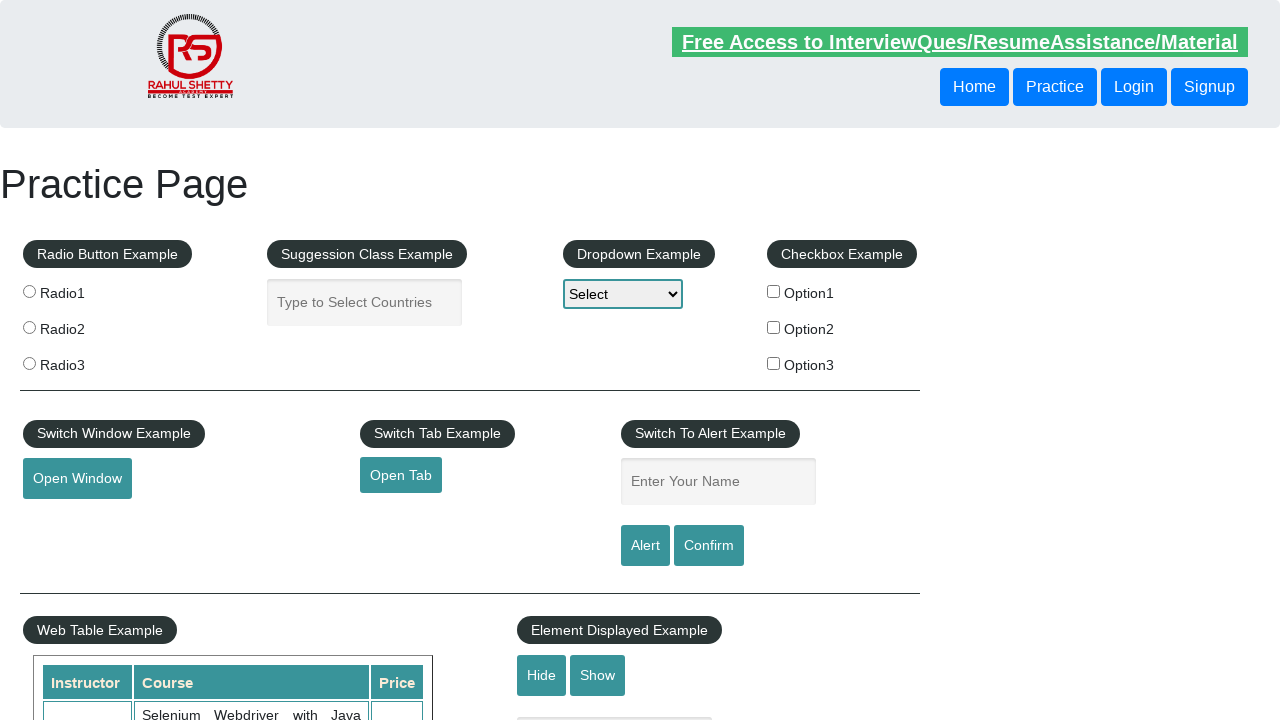

Clicked confirm button and dismissed confirm dialog at (709, 546) on #confirmbtn
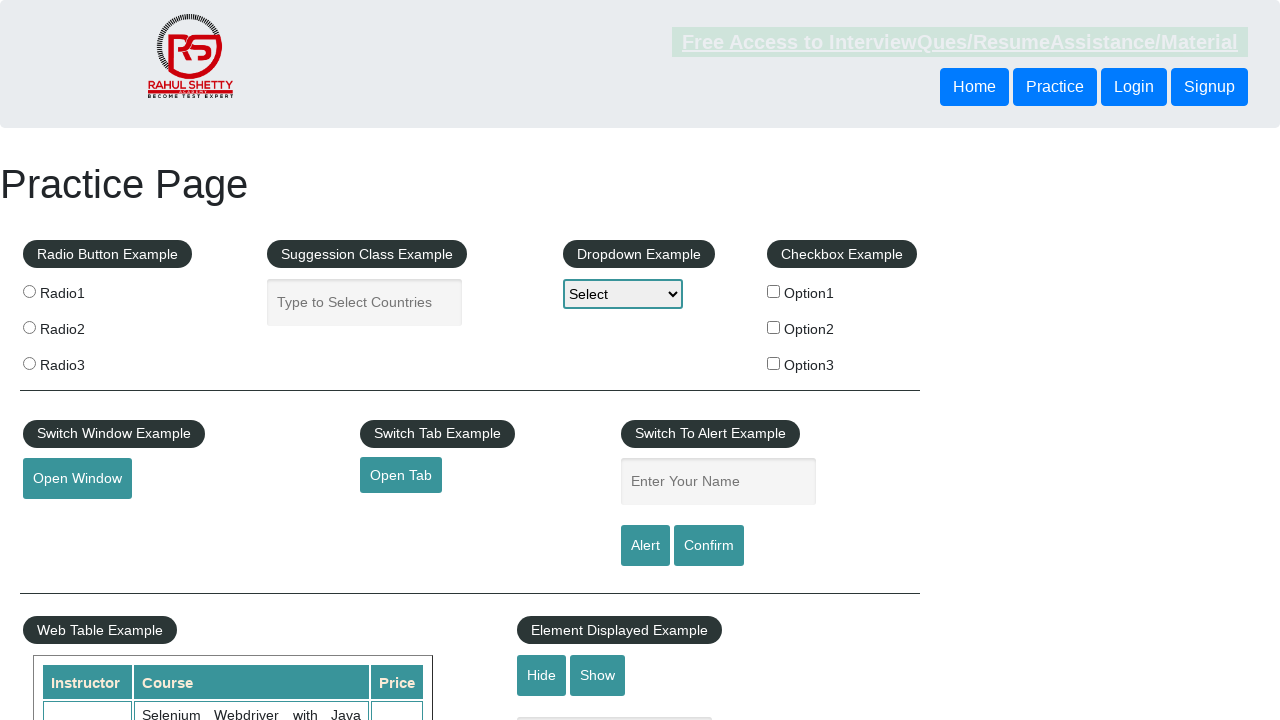

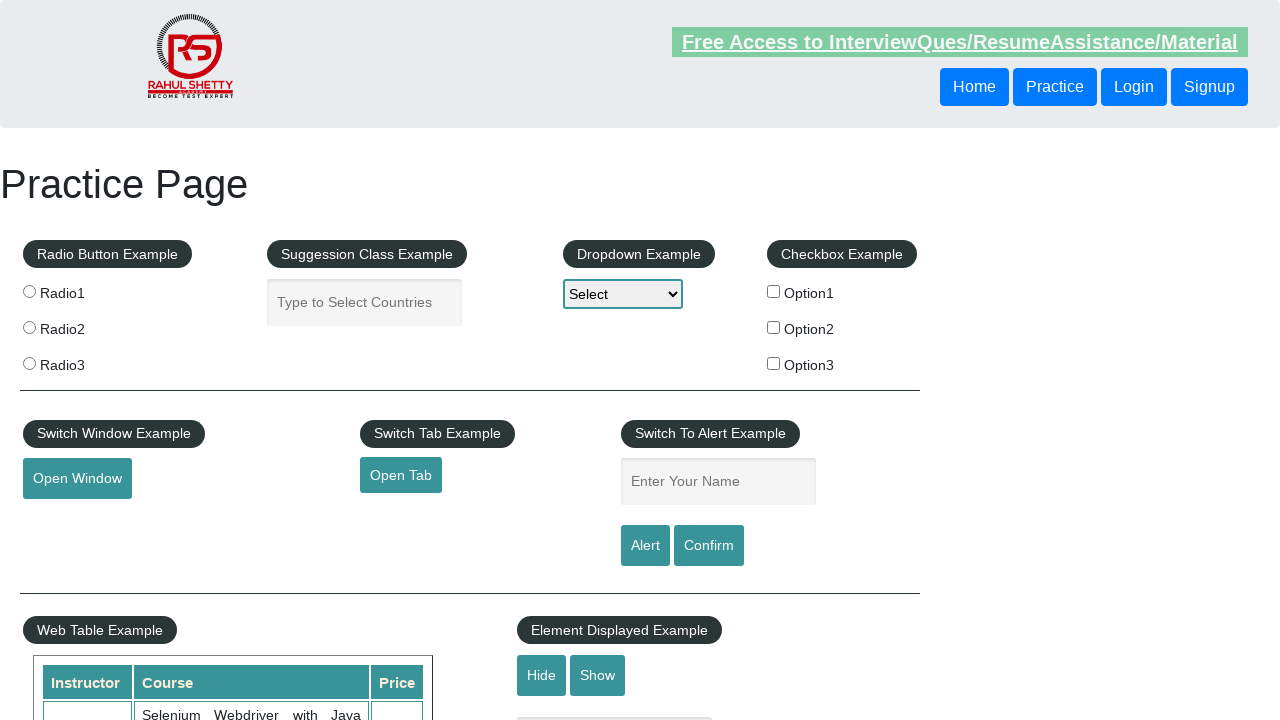